Tests JavaScript alert handling by clicking alert button and accepting the alert

Starting URL: https://demo.automationtesting.in/Alerts.html

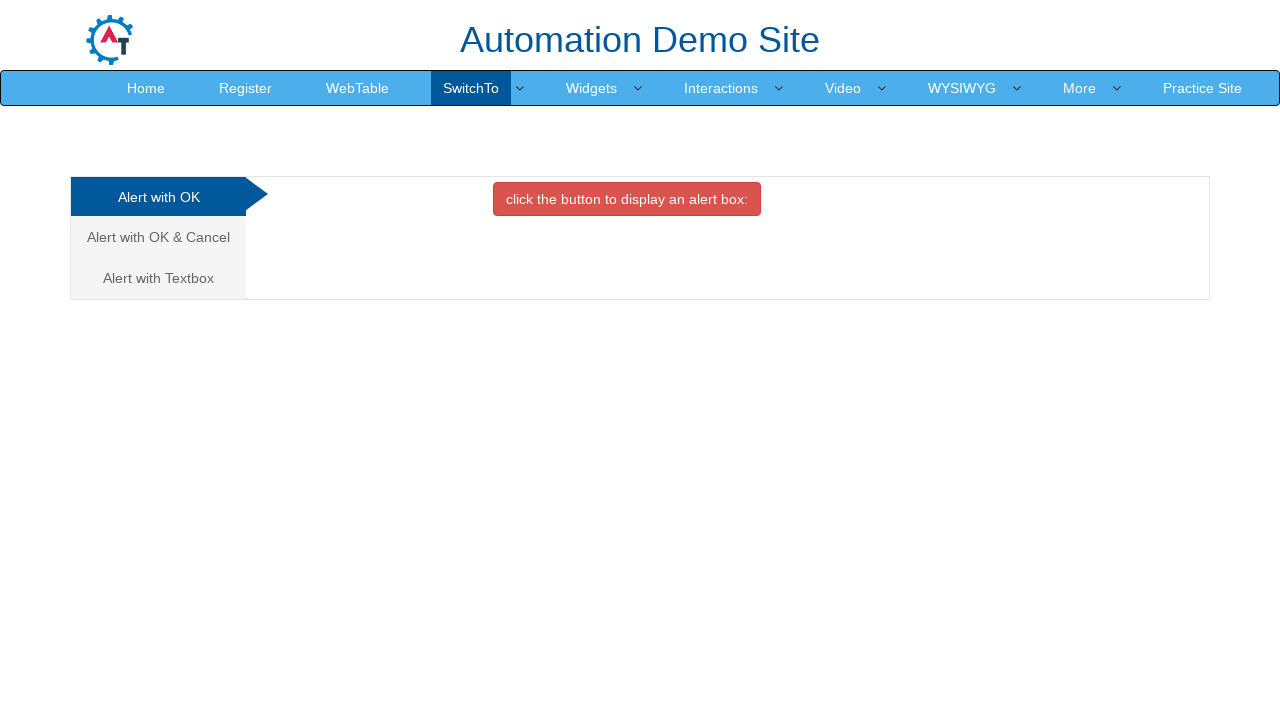

Clicked alert button to trigger JavaScript alert at (627, 199) on xpath=//button[@onclick='alertbox()']
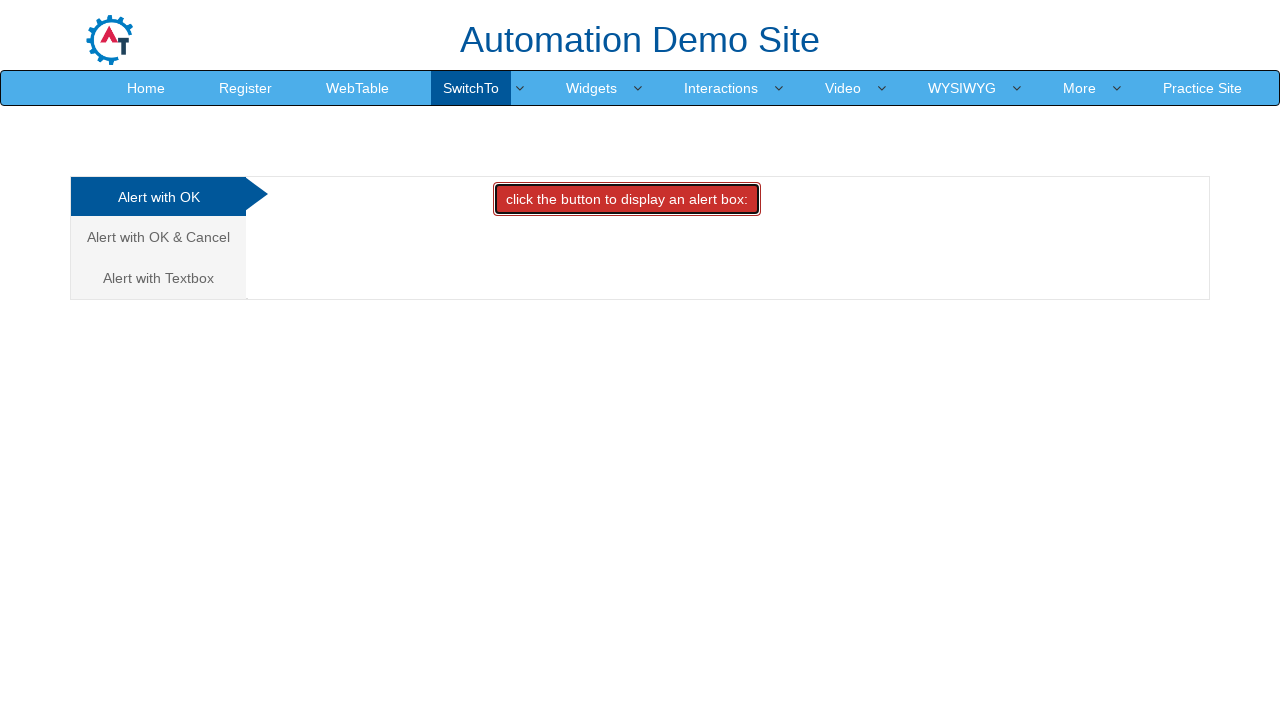

Set up dialog handler to accept alert
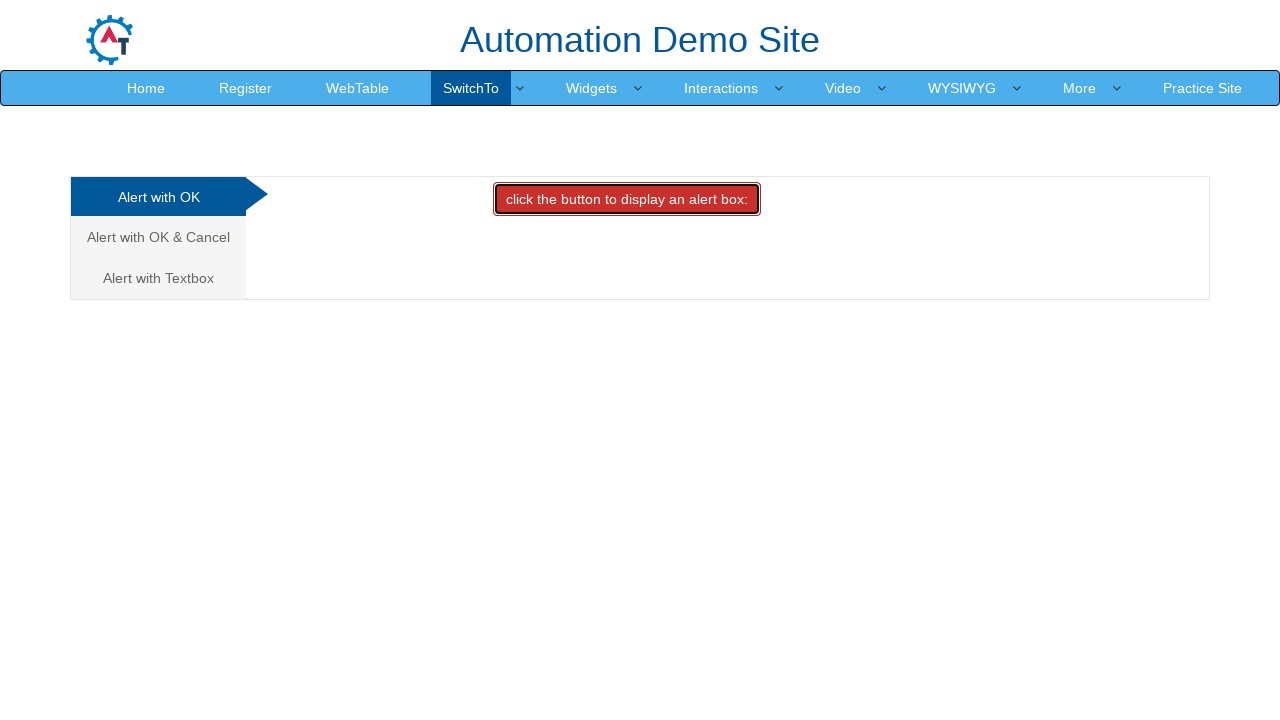

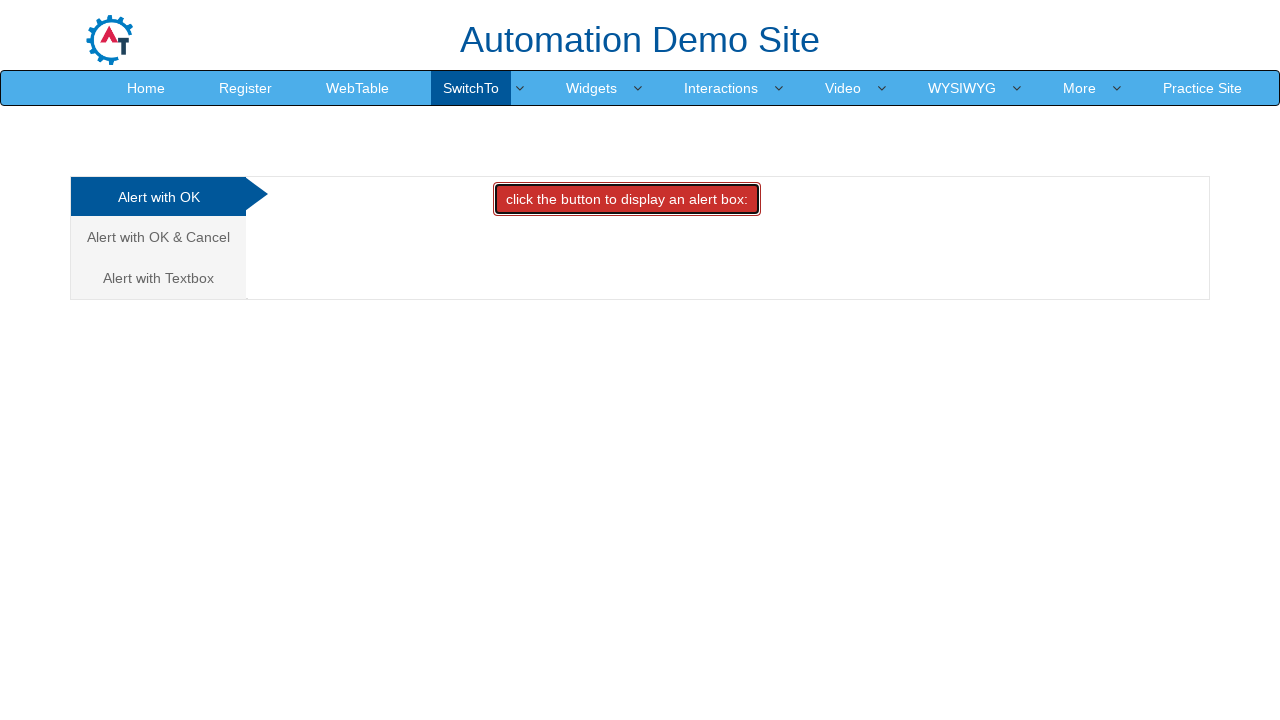